Fills the mobile number field in a form

Starting URL: https://demoqa.com/automation-practice-form

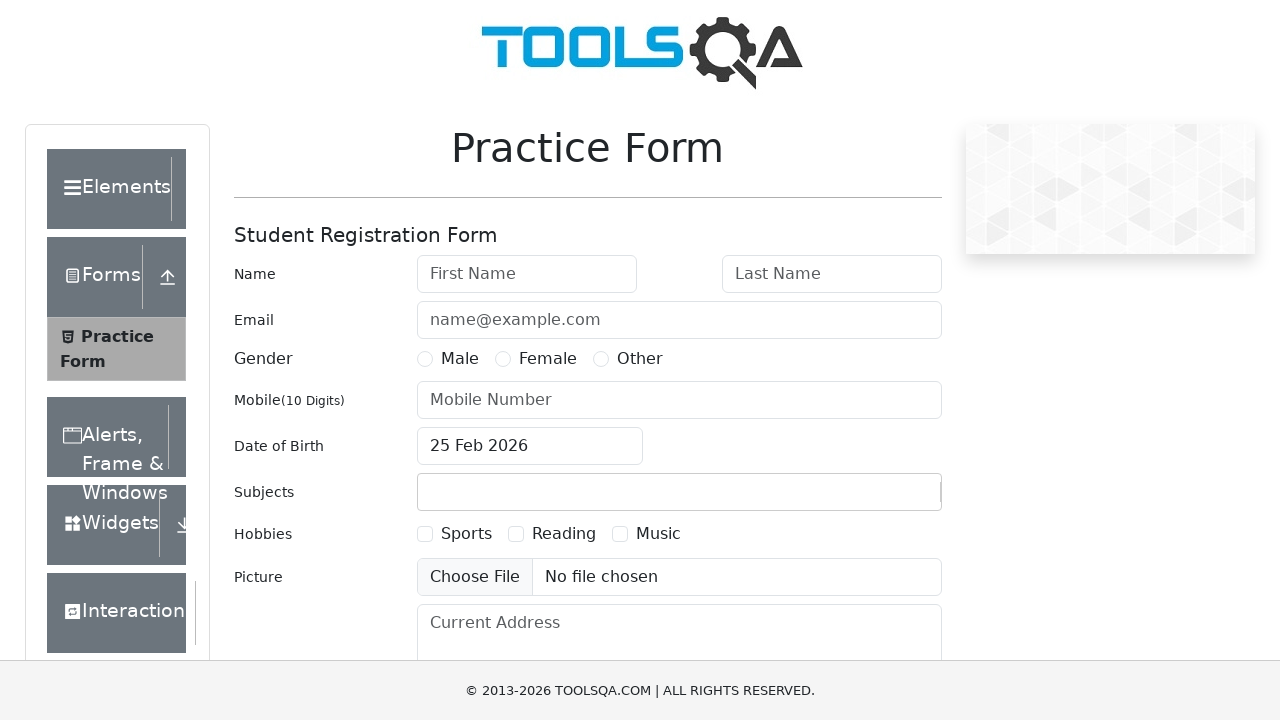

Filled mobile number field with 9767472754 on #userNumber
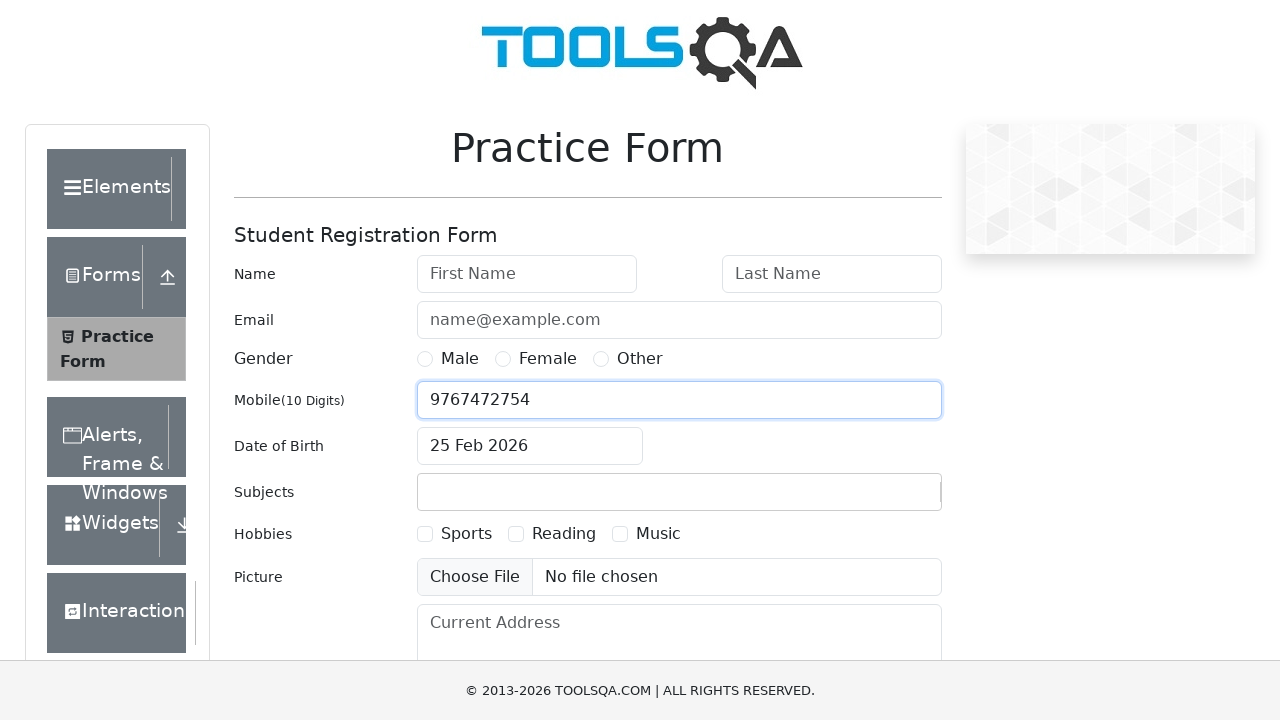

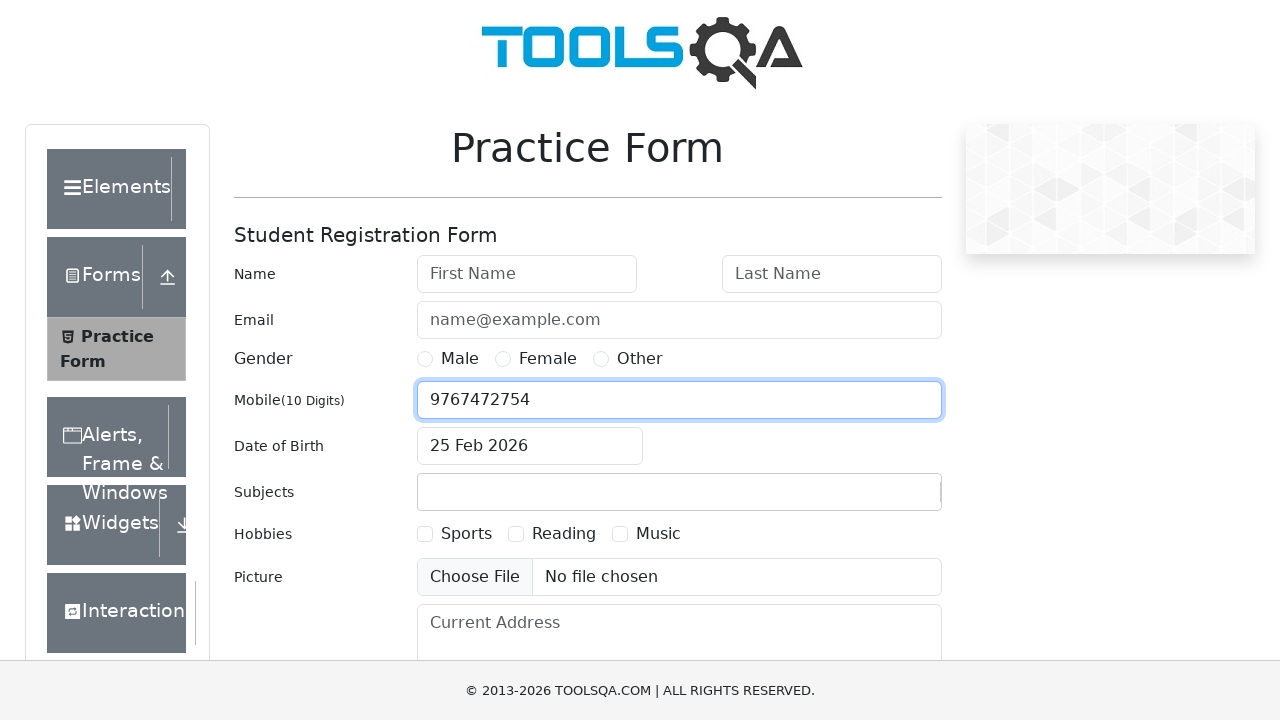